Tests checkbox functionality by verifying default states of two checkboxes, clicking to toggle their states, and confirming the changes were applied correctly.

Starting URL: http://practice.cydeo.com/checkboxes

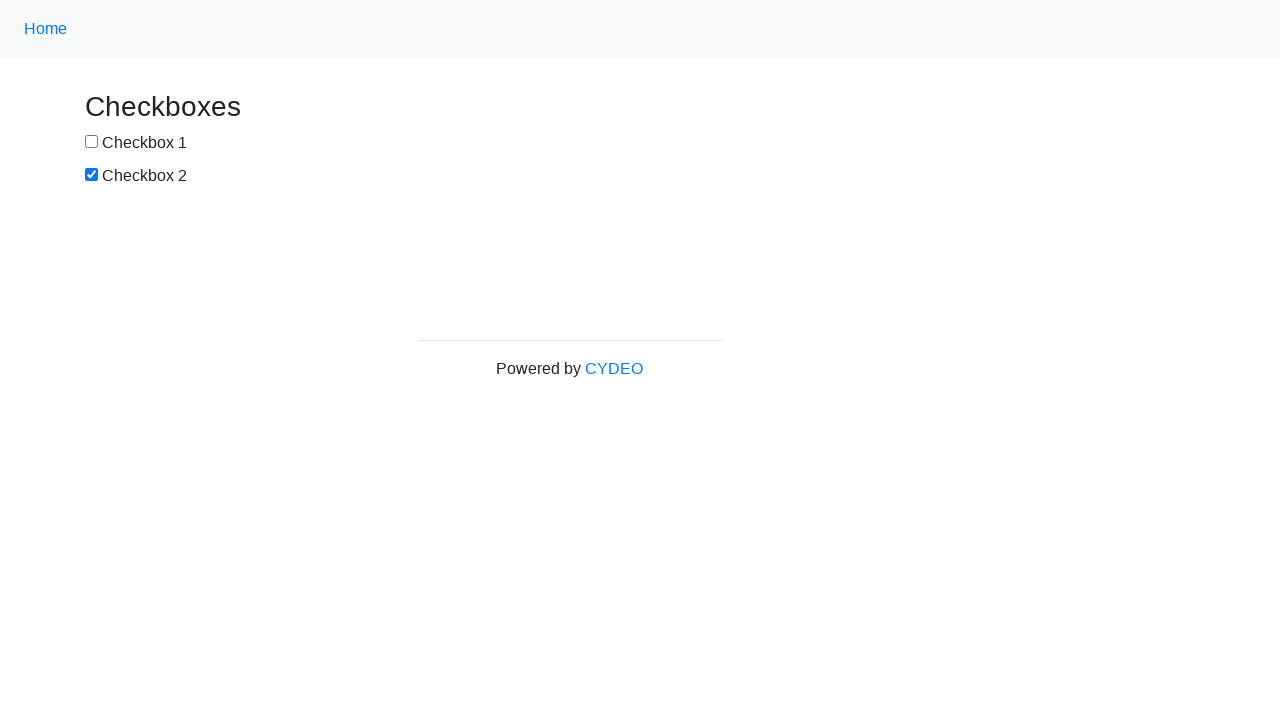

Located checkbox #1 element
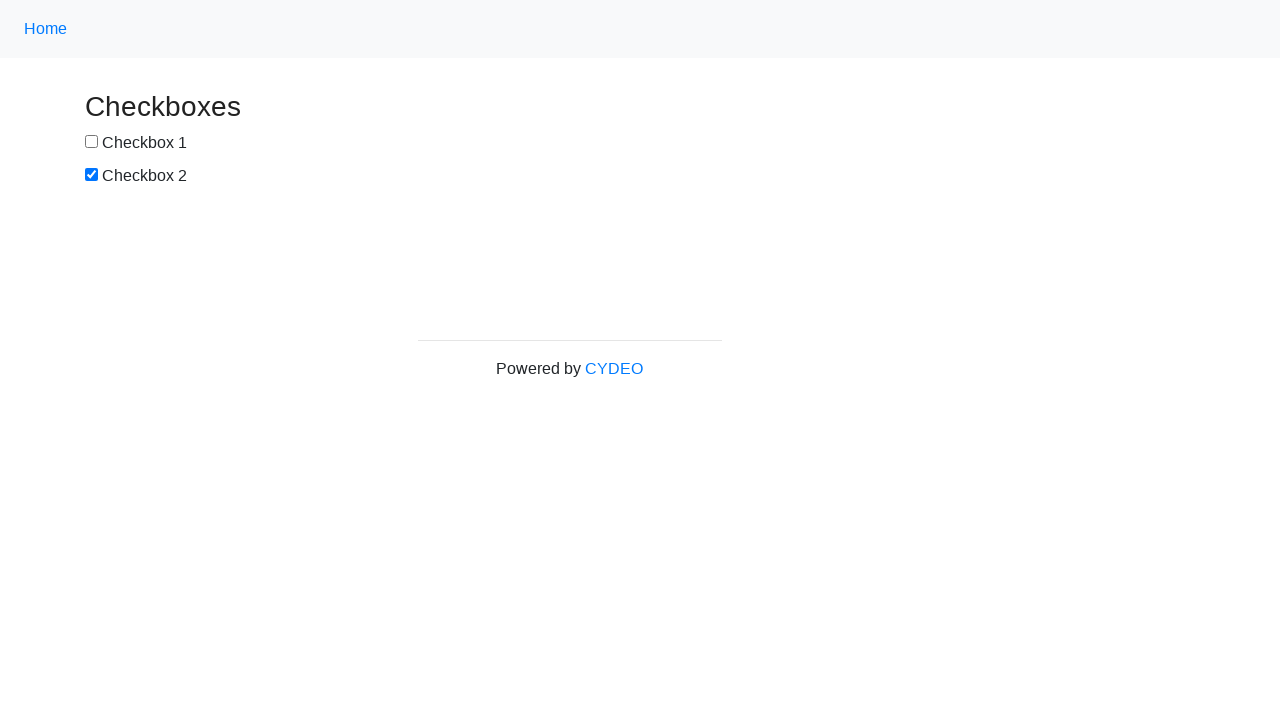

Located checkbox #2 element
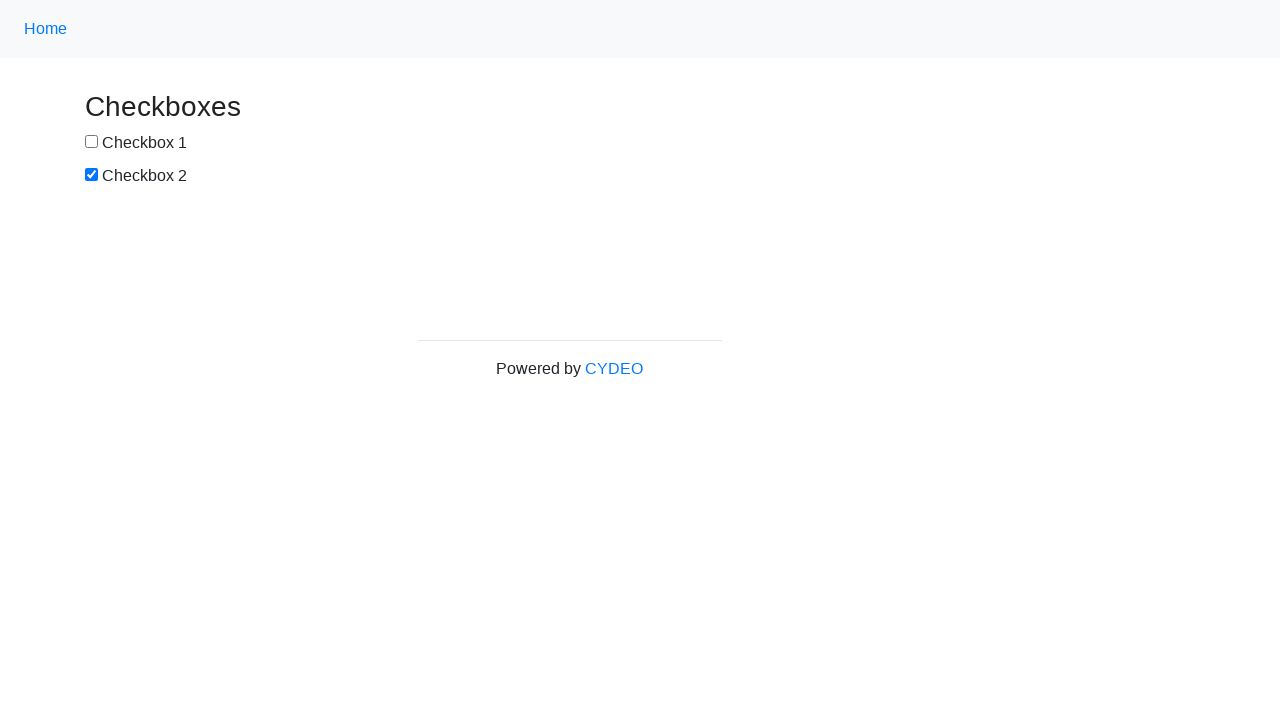

Verified checkbox #1 is NOT selected by default
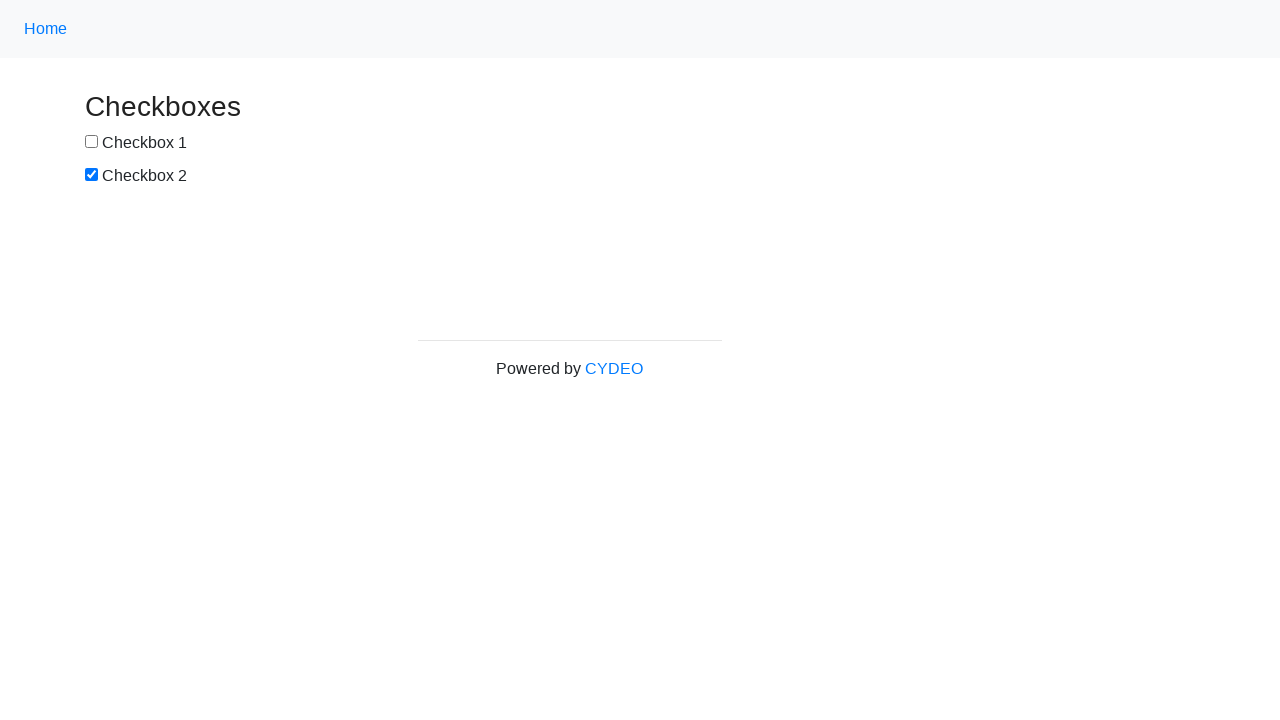

Verified checkbox #2 IS selected by default
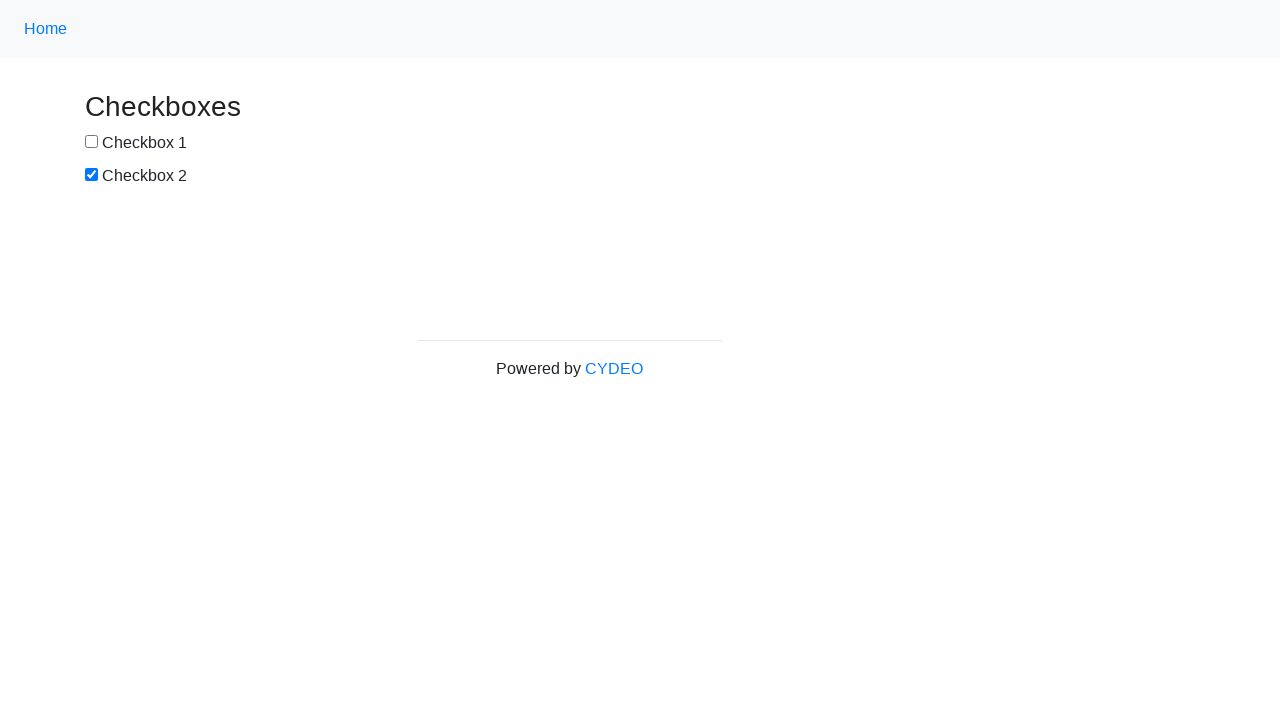

Clicked checkbox #1 to select it at (92, 142) on input#box1
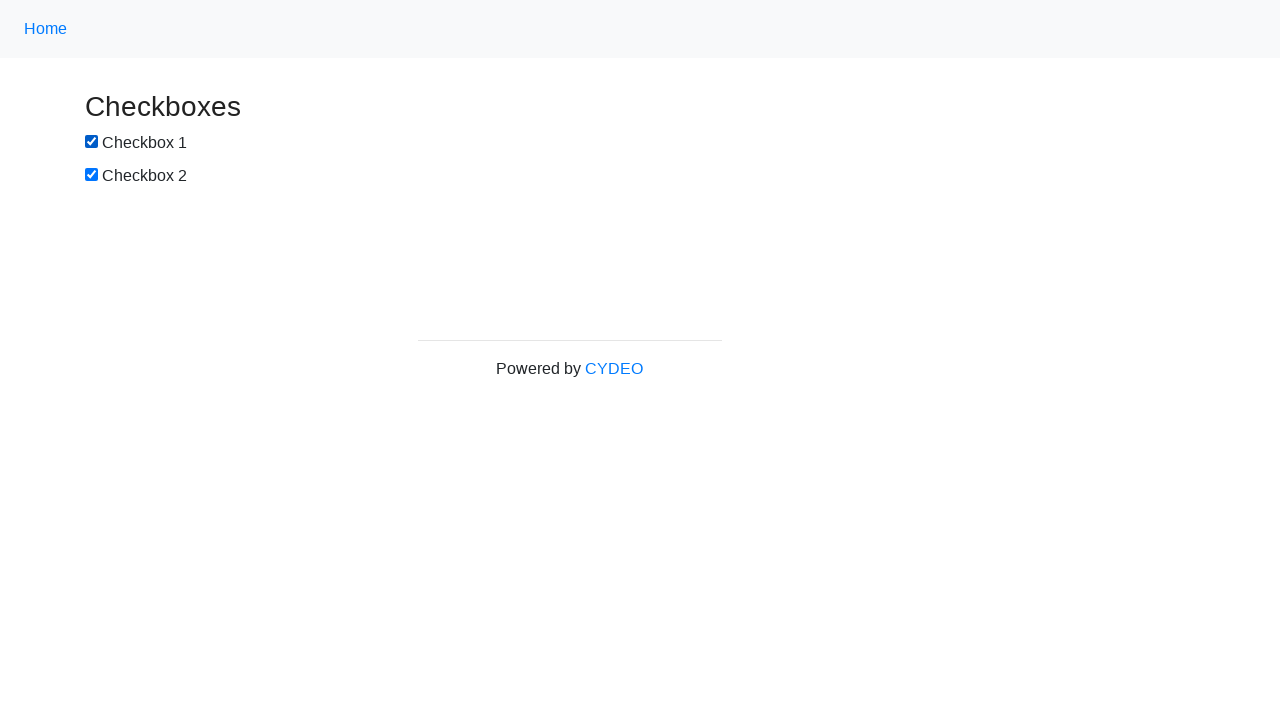

Clicked checkbox #2 to deselect it at (92, 175) on input#box2
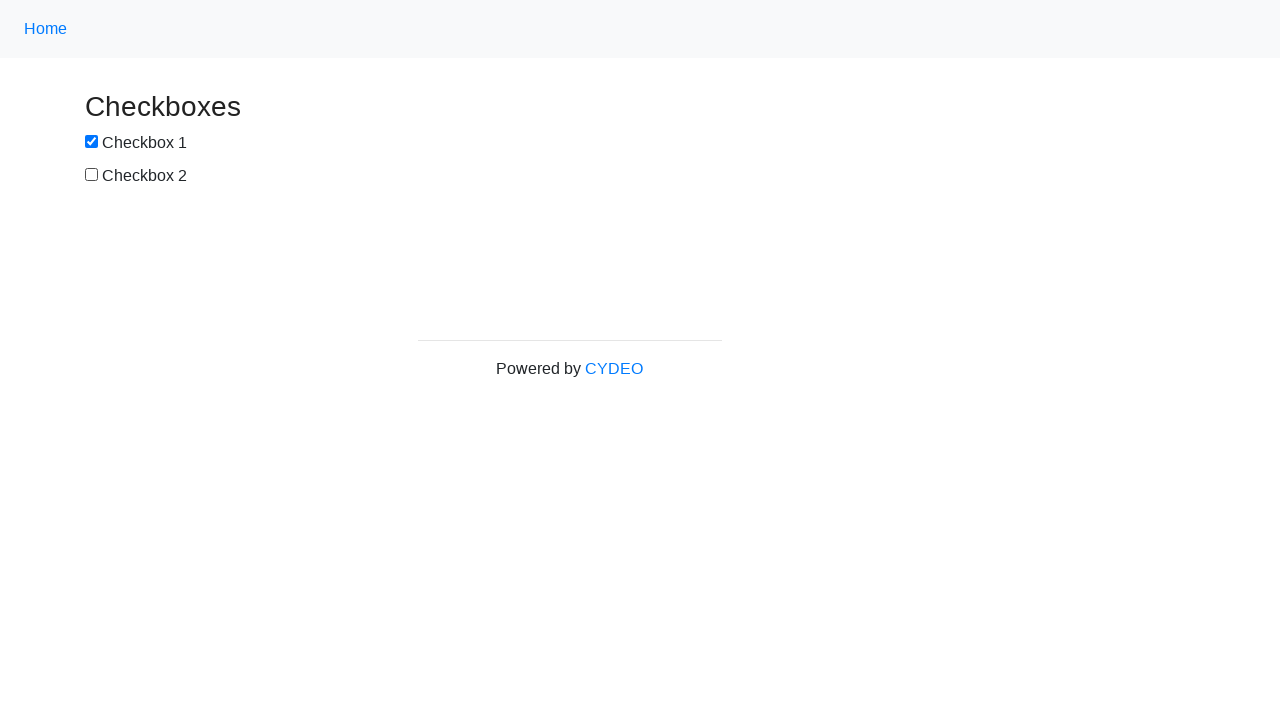

Verified checkbox #1 is now selected after clicking
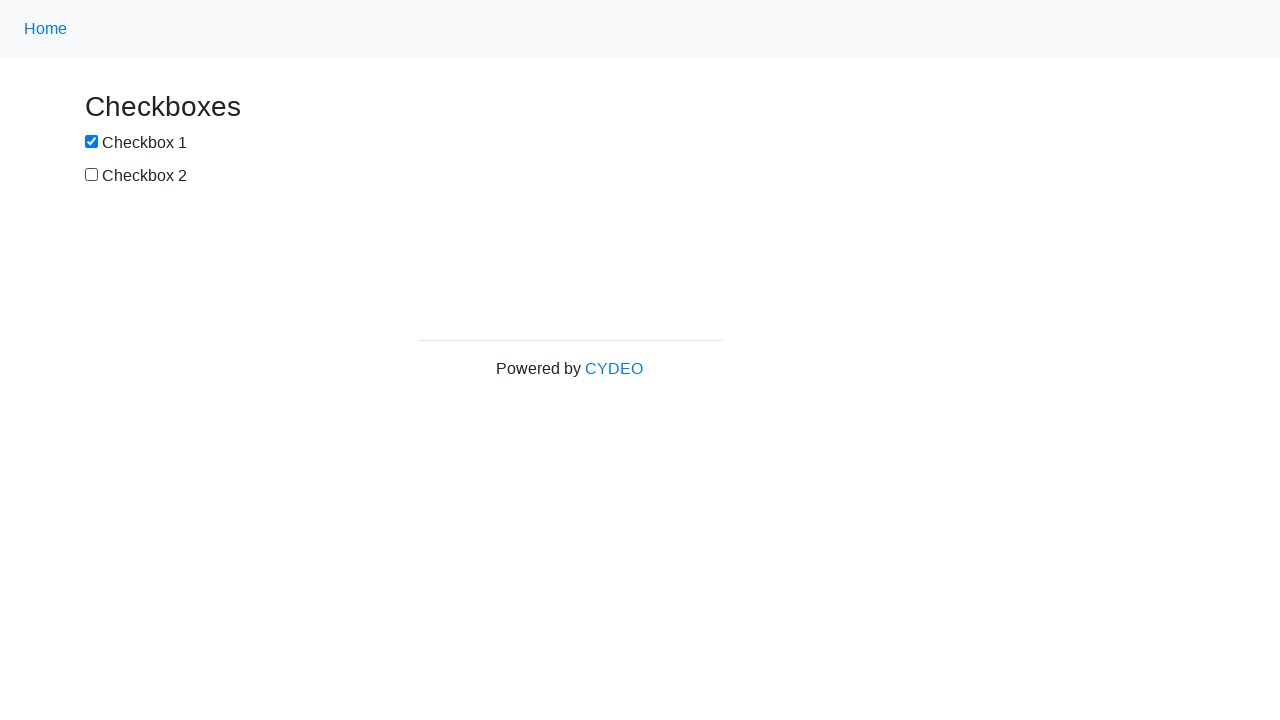

Verified checkbox #2 is now NOT selected after clicking
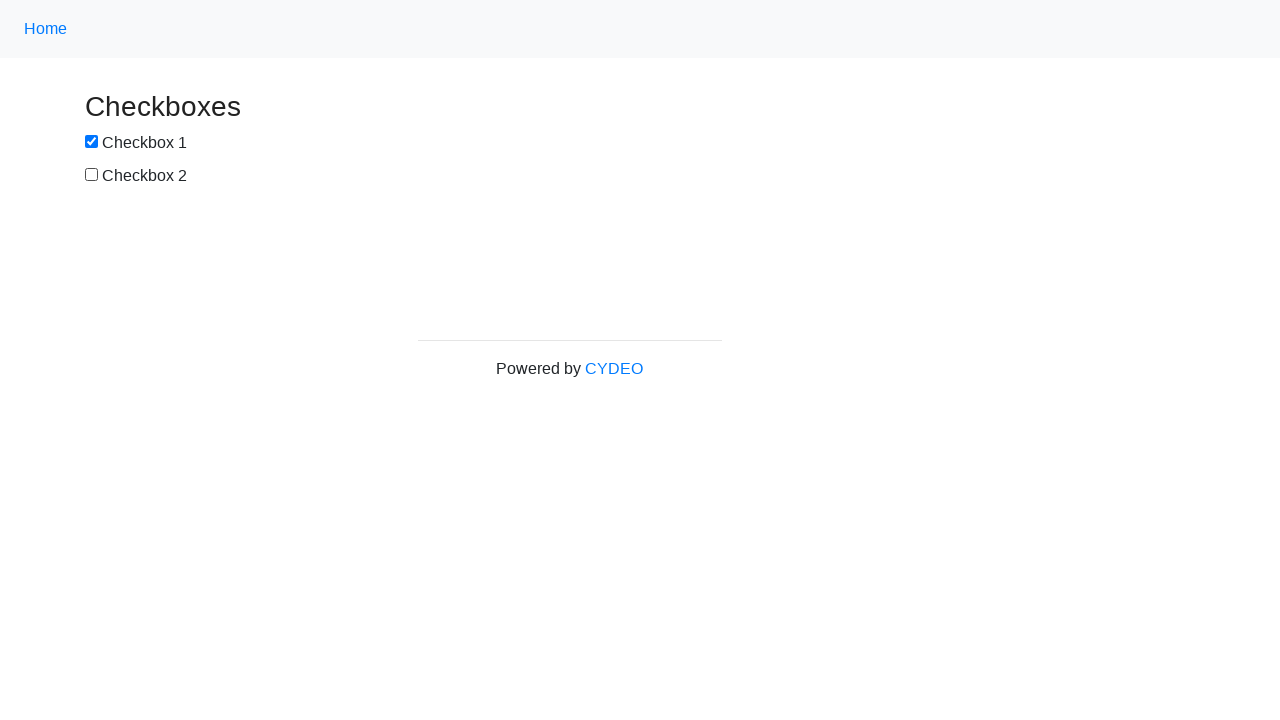

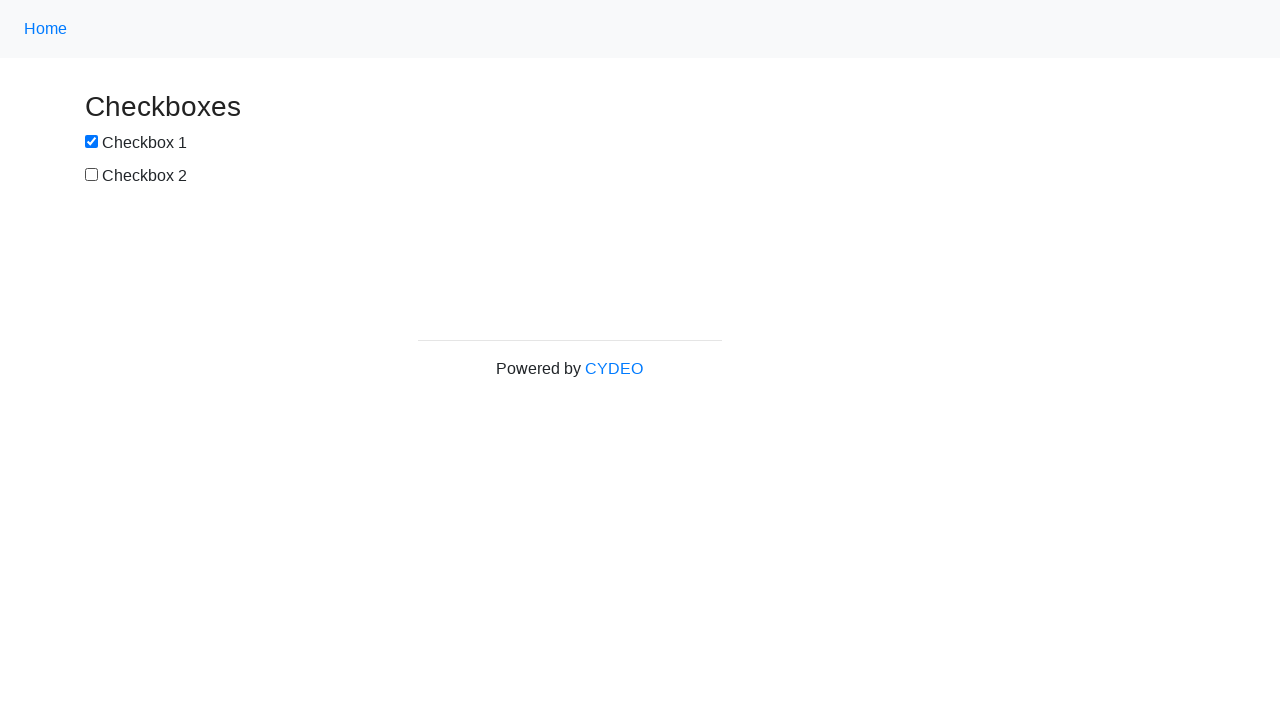